Tests window handling by clicking a link to open a new window, switching between windows, and verifying content in each window

Starting URL: https://the-internet.herokuapp.com/windows

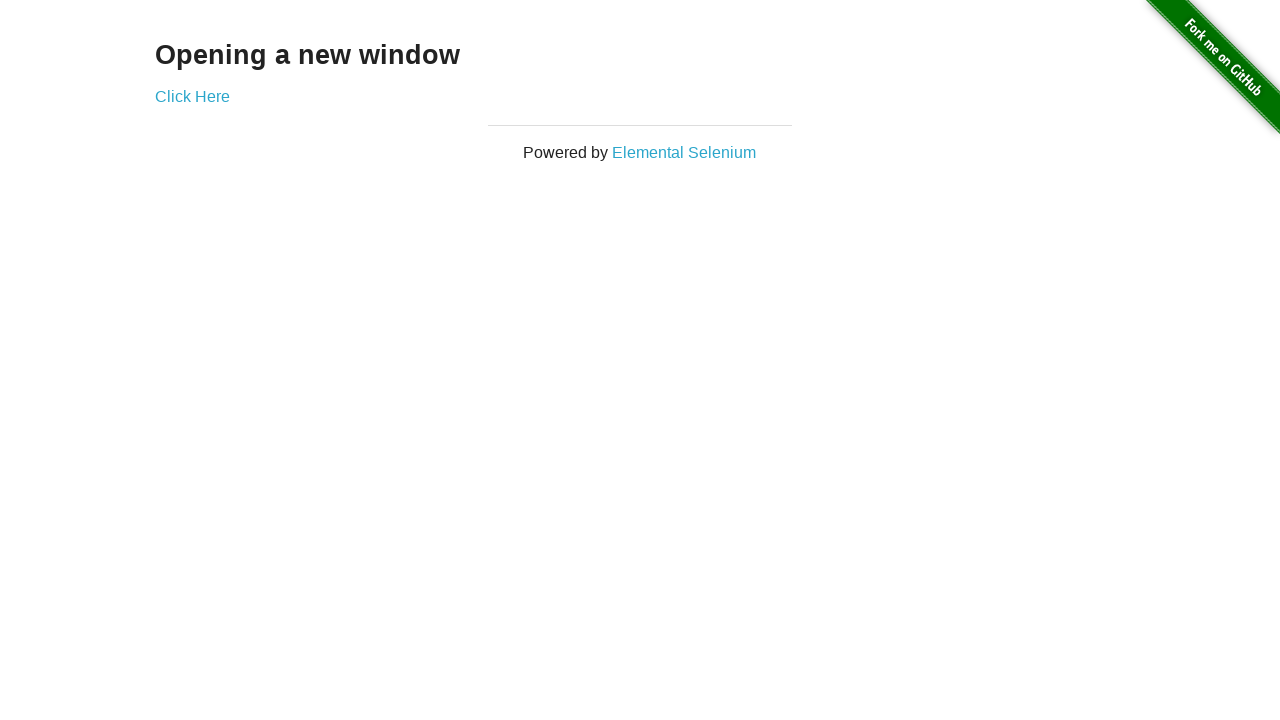

Clicked 'Click Here' link to open new window at (192, 96) on text=Click Here
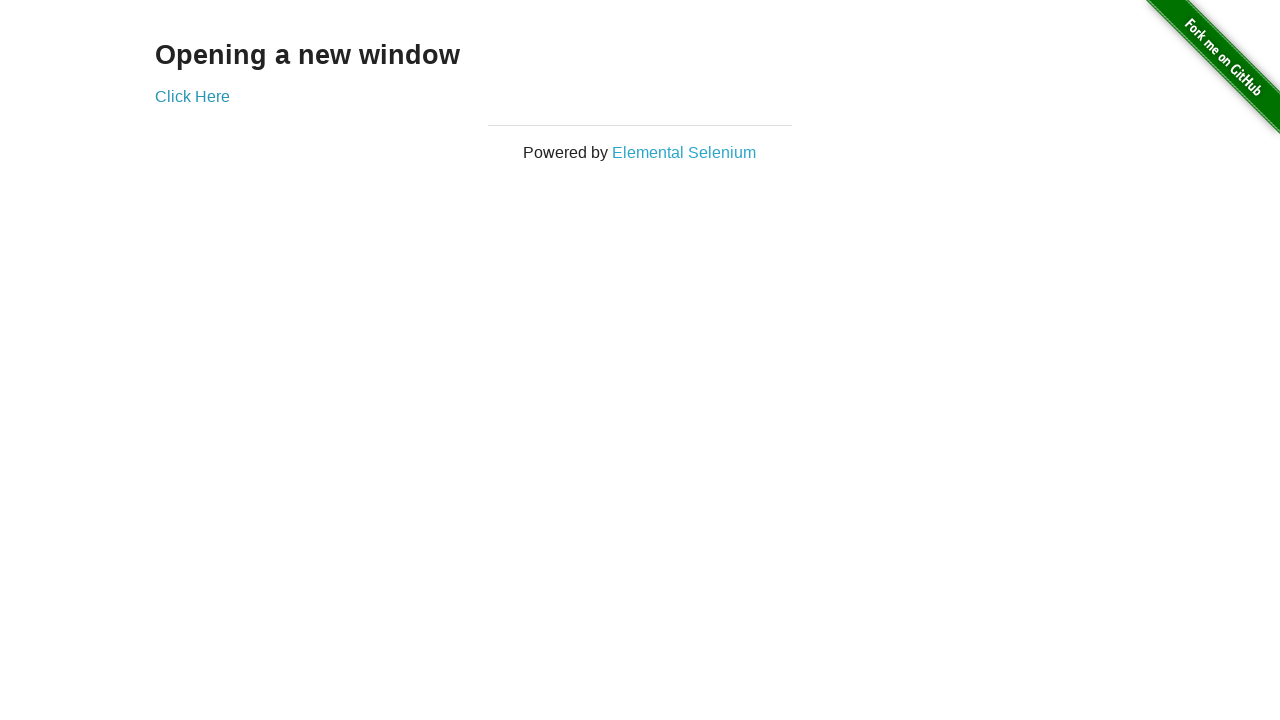

New window opened and captured
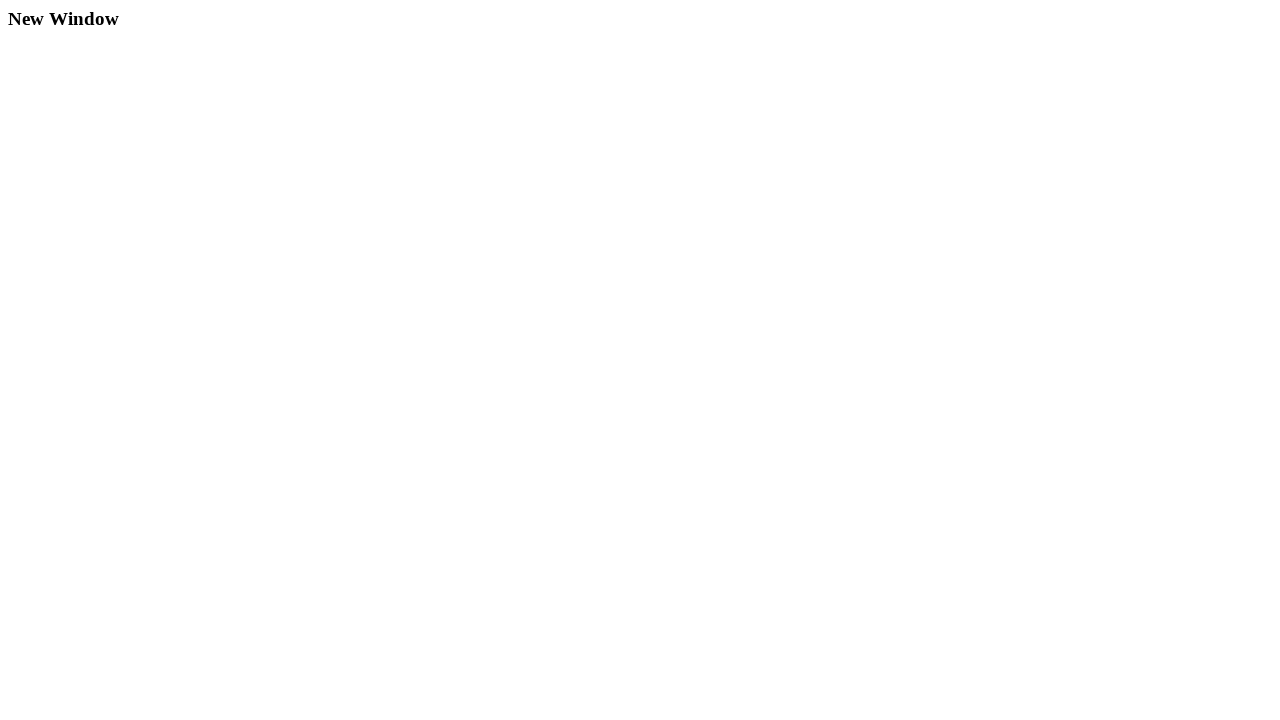

Retrieved heading text from new window
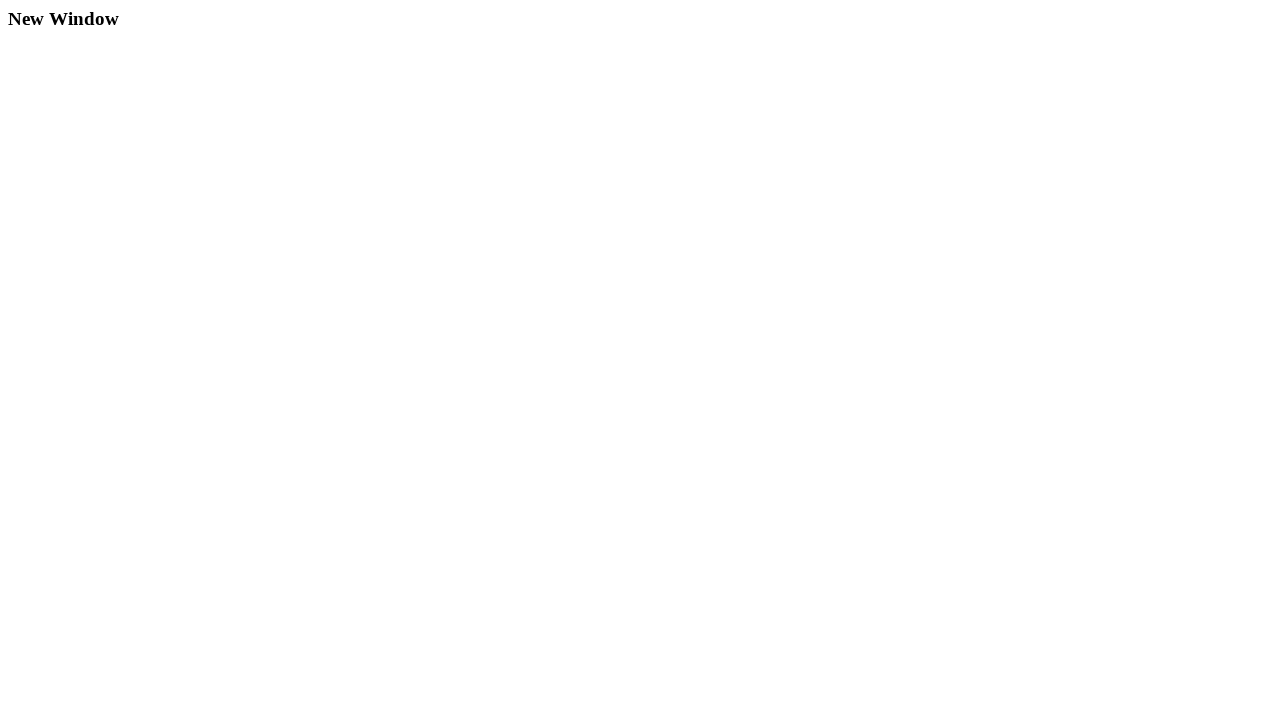

Verified new window contains 'New Window' heading
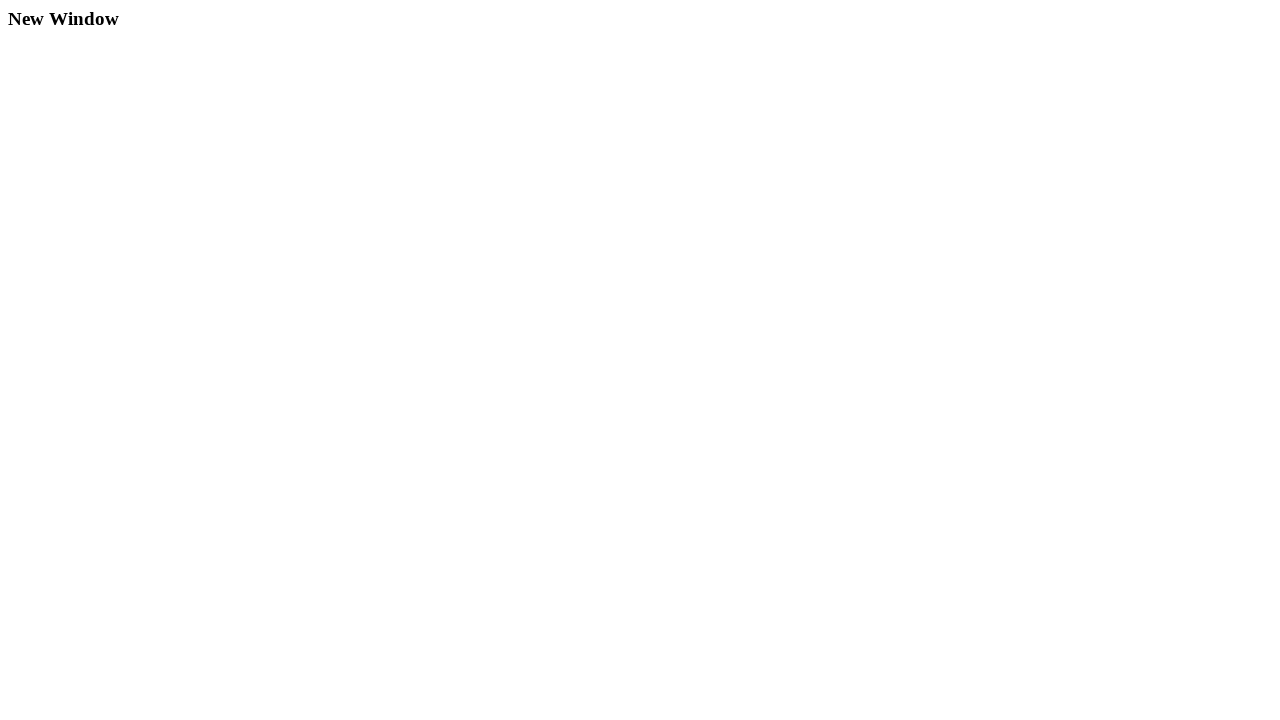

Retrieved heading text from original window
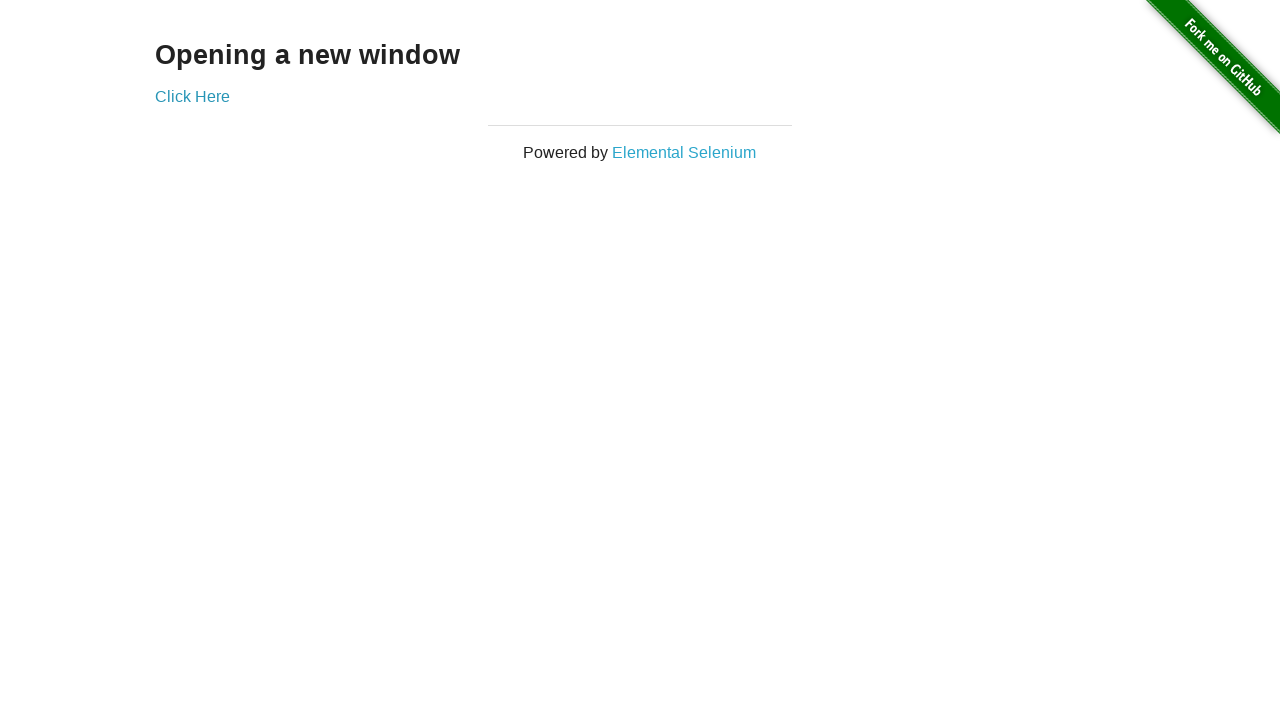

Verified original window contains 'Opening a new window' heading
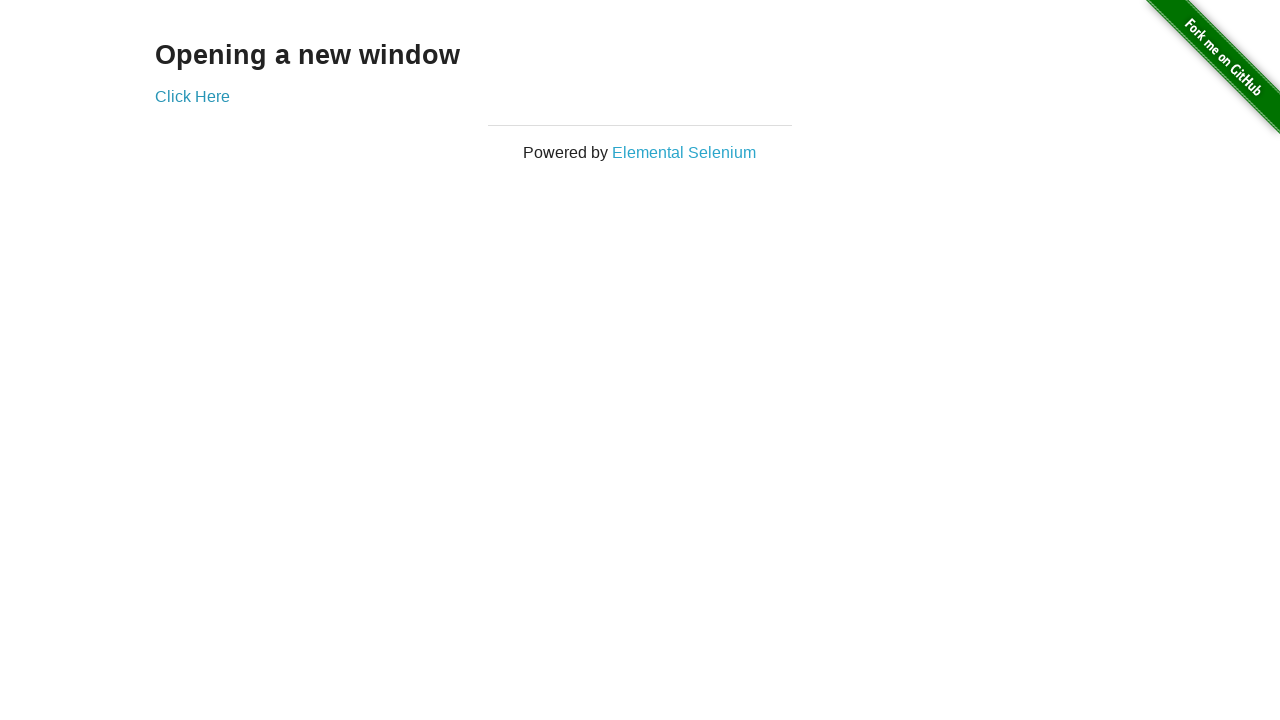

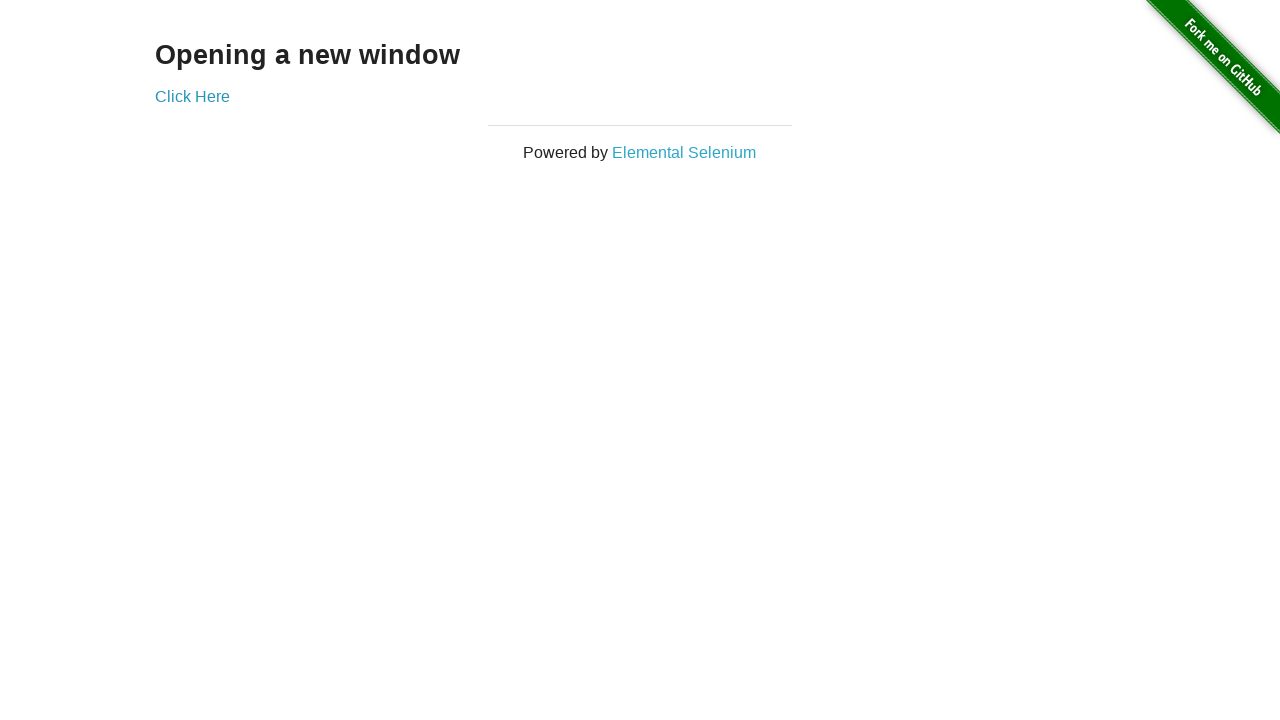